Tests drag and drop functionality by dragging an element from one position and dropping it onto another element within an iframe

Starting URL: https://jqueryui.com/droppable/

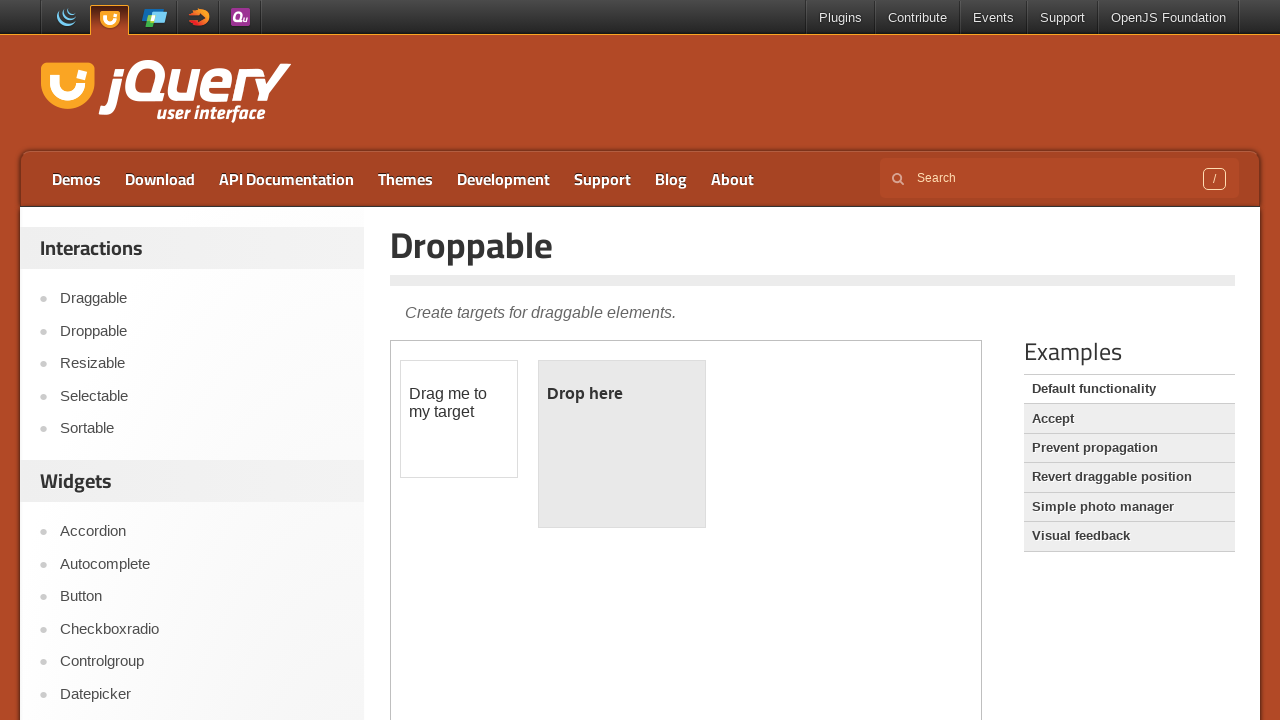

Located the iframe containing the drag and drop demo
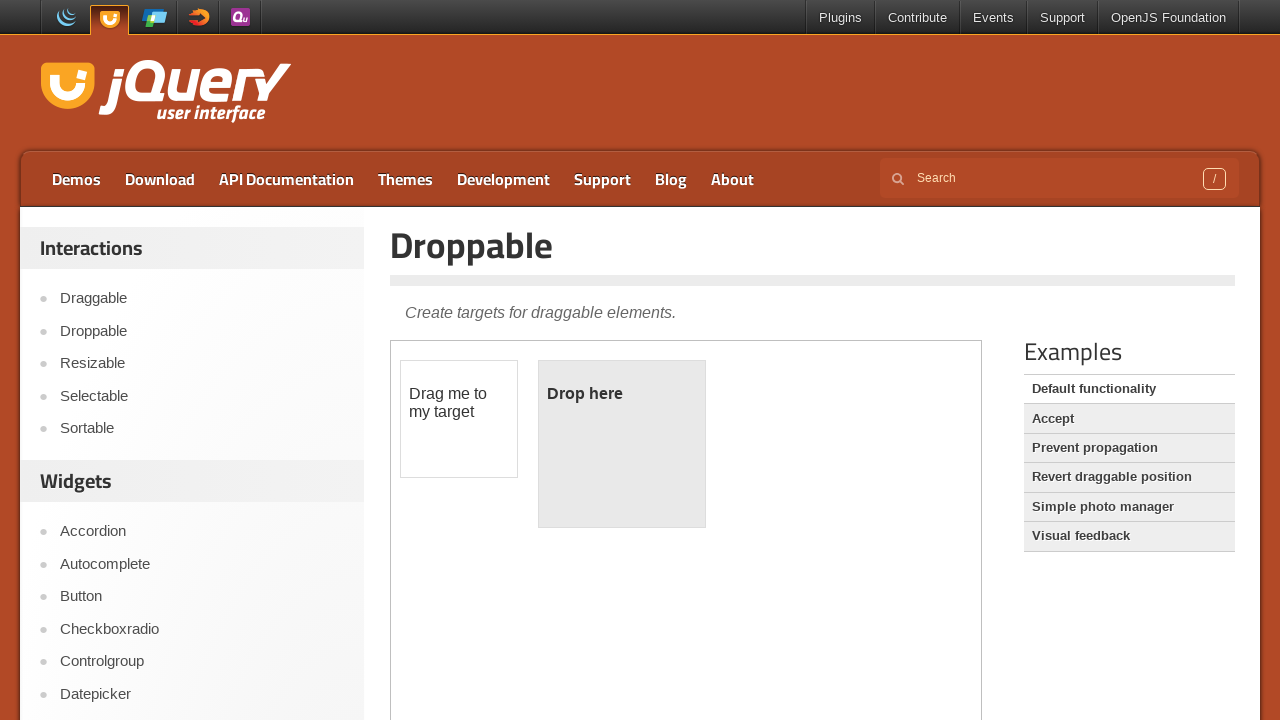

Page load state completed
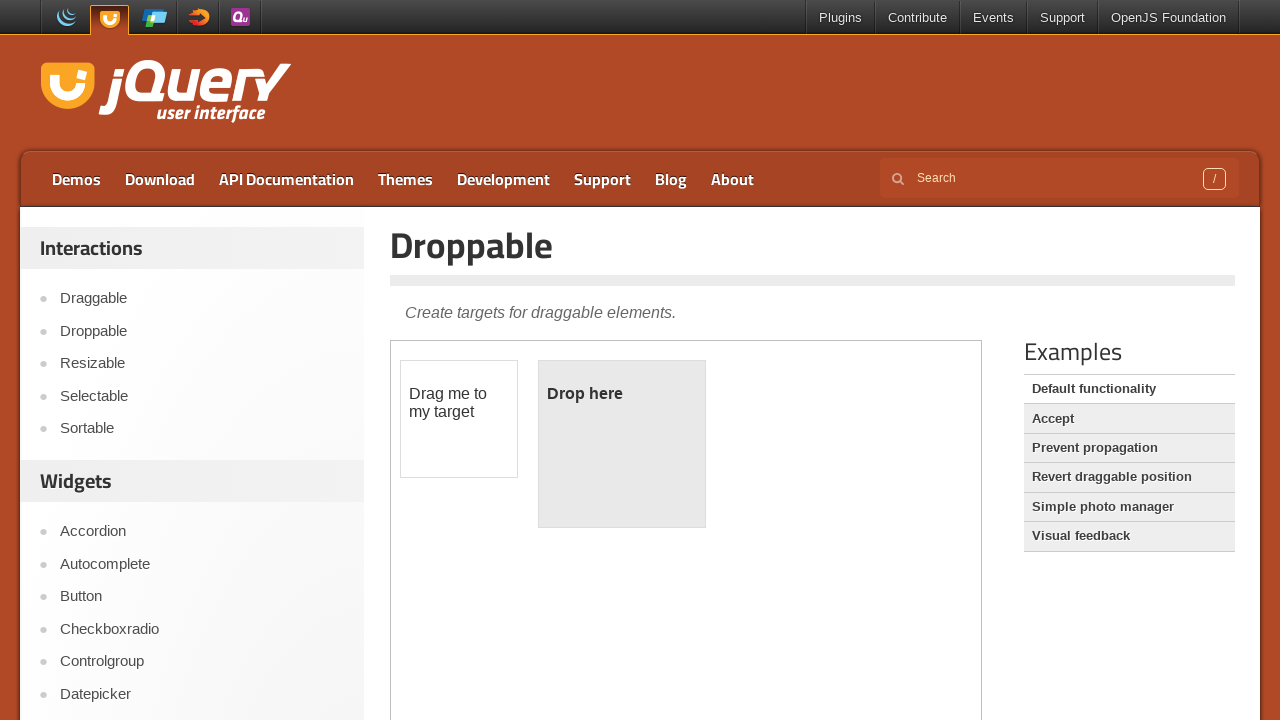

Clicked on the draggable element at (459, 419) on iframe >> nth=0 >> internal:control=enter-frame >> #draggable
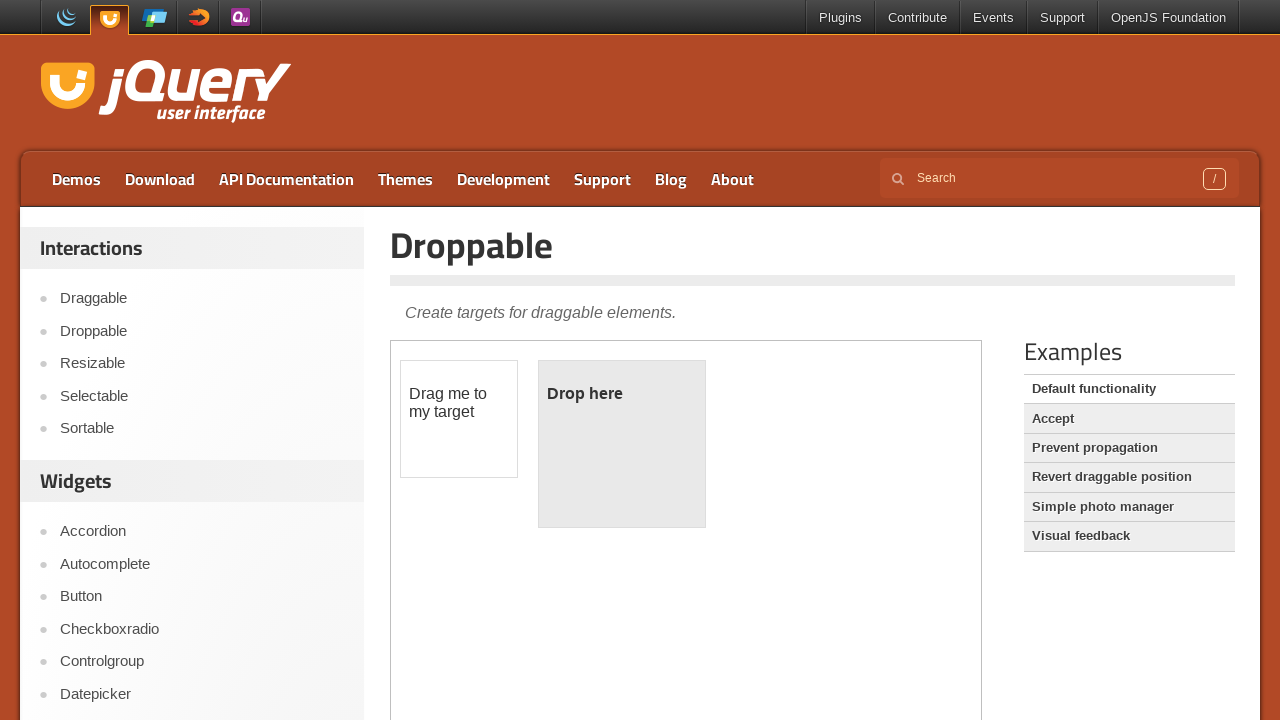

Located the draggable element
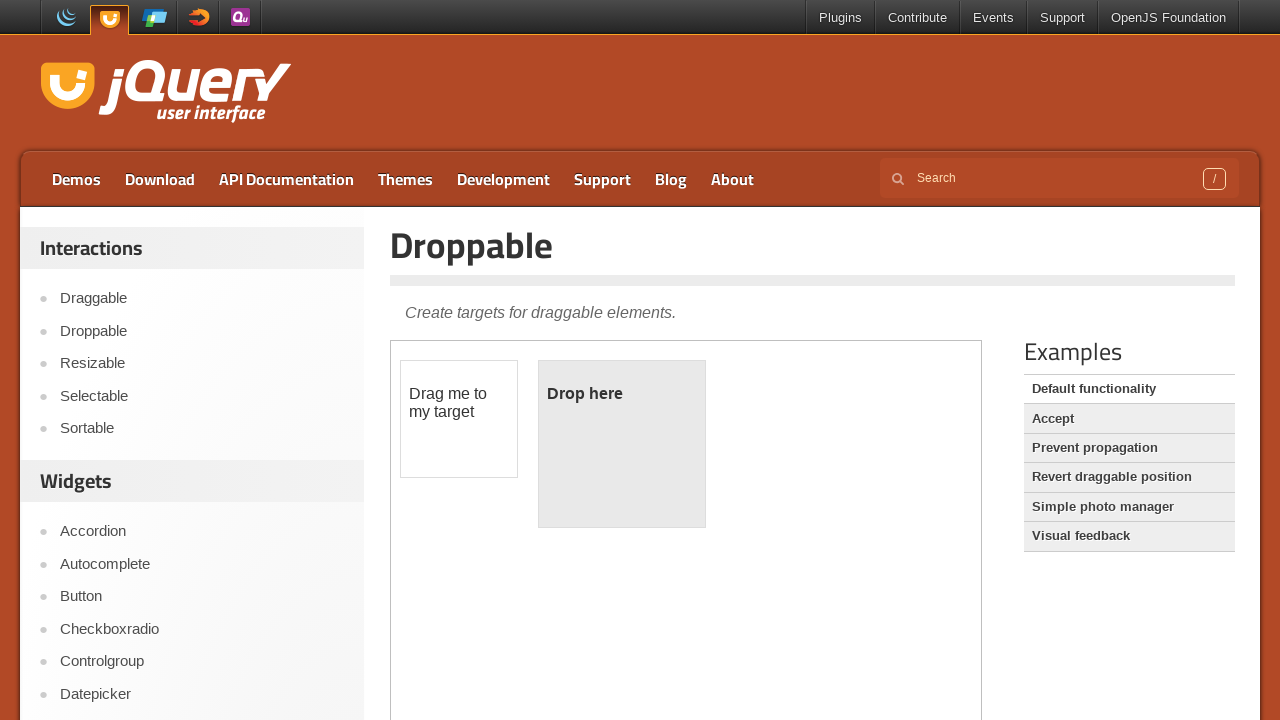

Located the droppable element
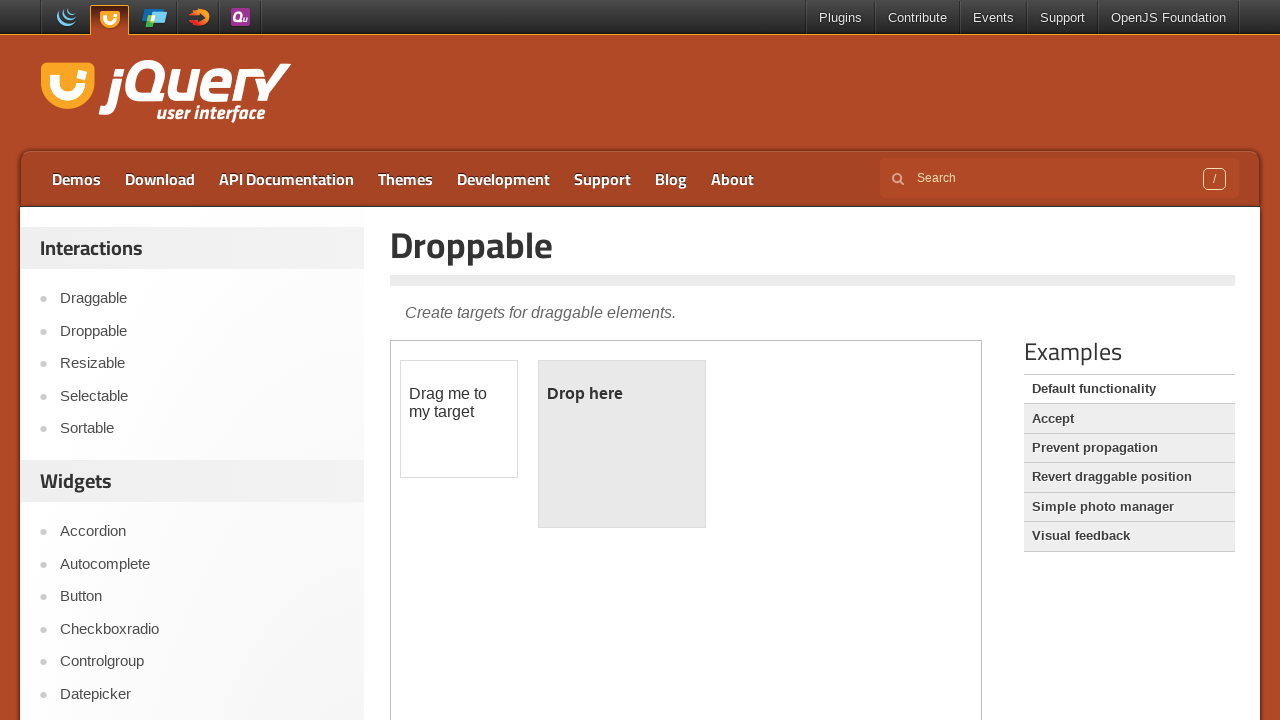

Successfully dragged draggable element and dropped it onto droppable element at (622, 444)
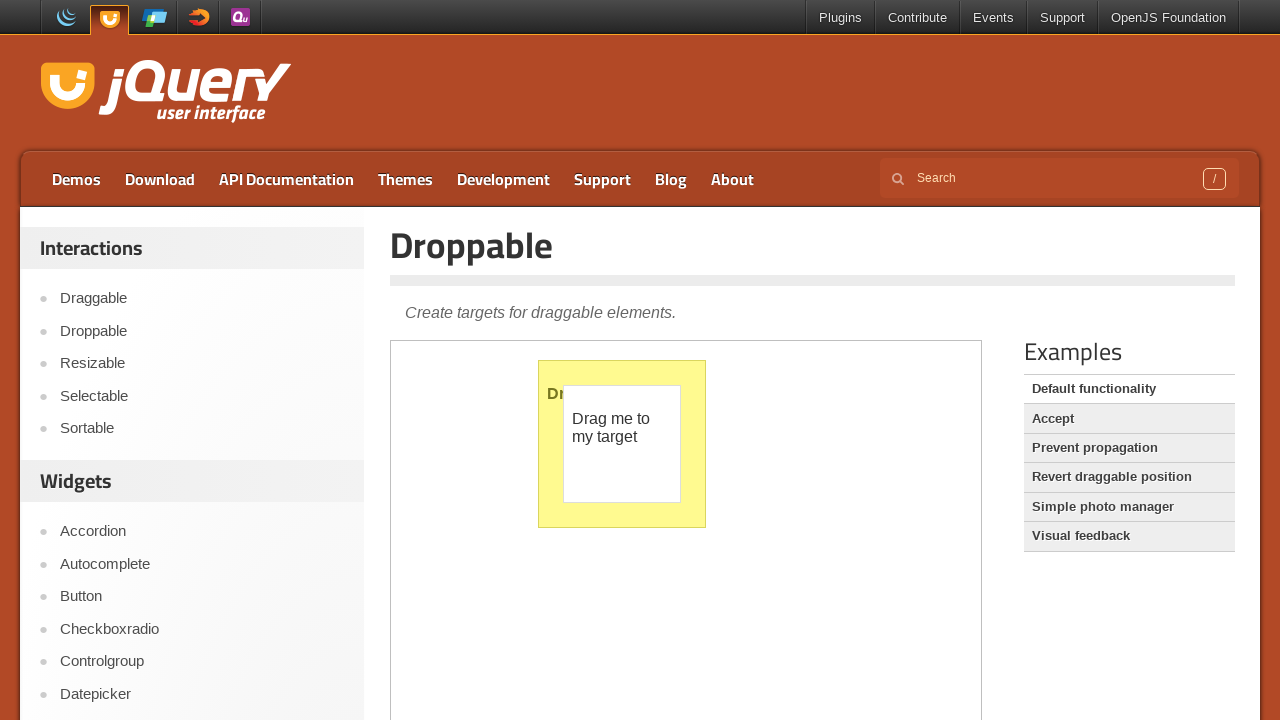

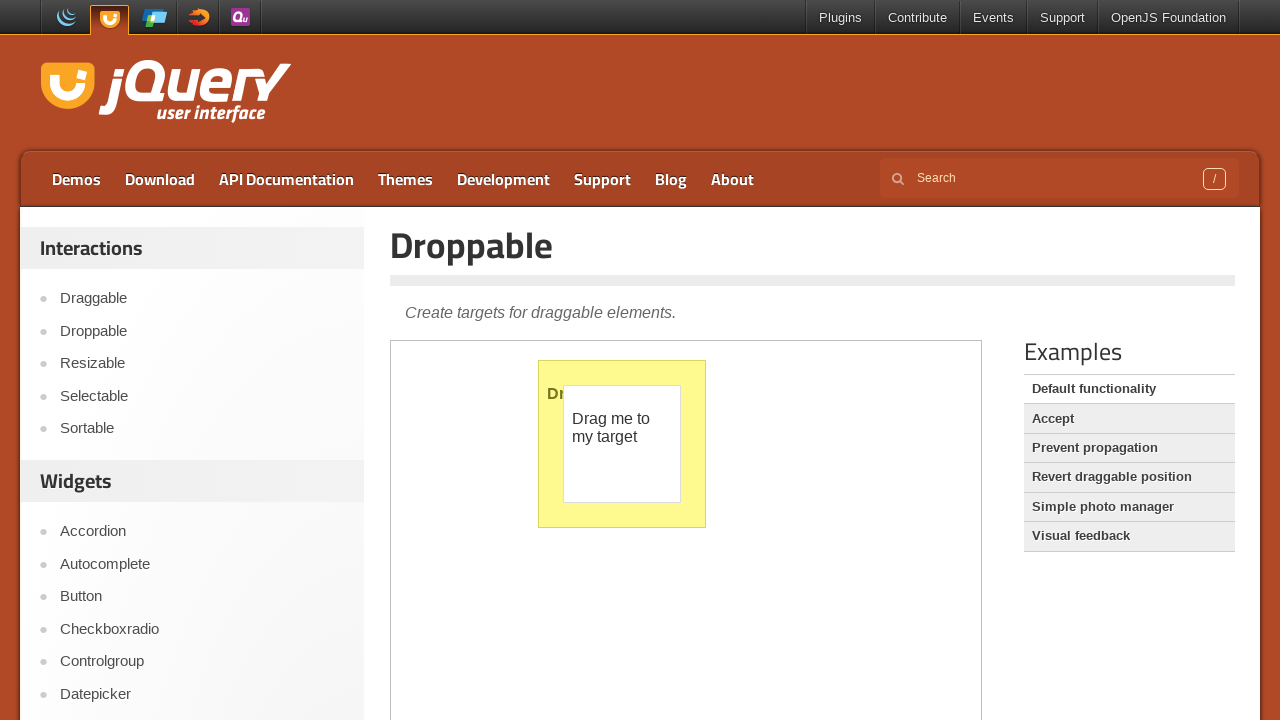